Tests the default state of radio buttons and verifies that the Submit button becomes disabled after a timeout period on a math page

Starting URL: http://suninjuly.github.io/math.html

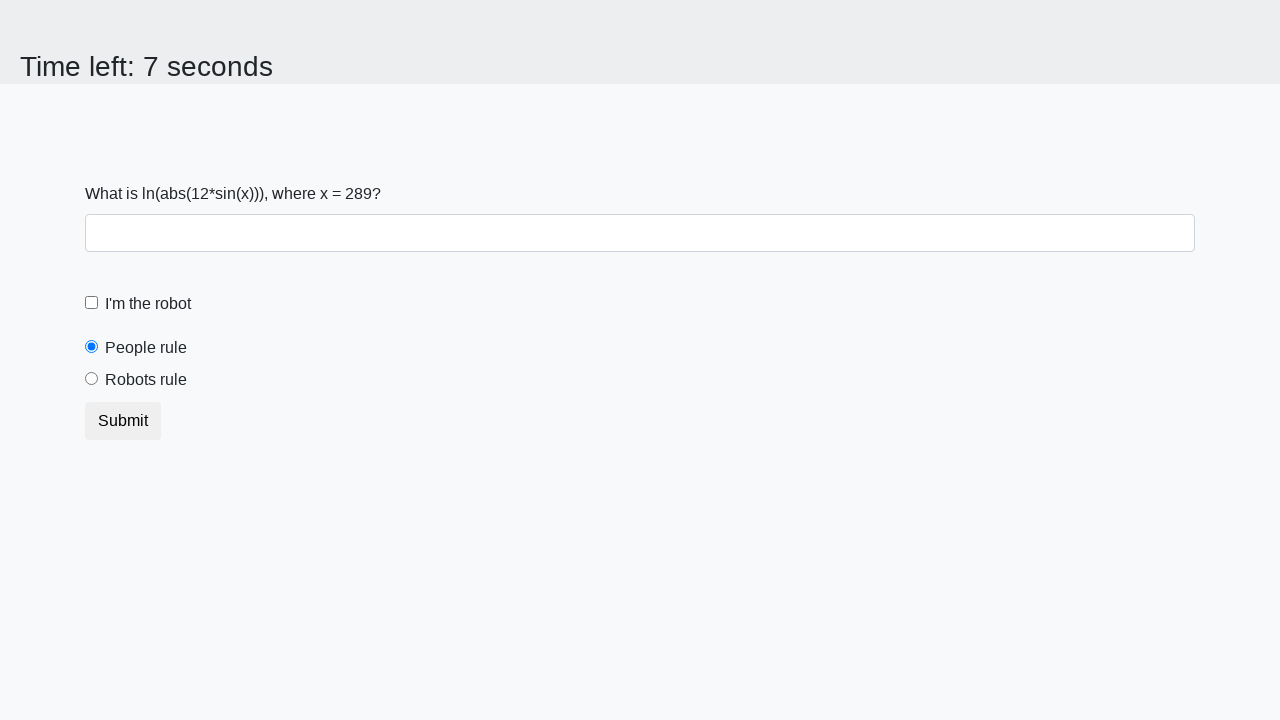

Verified that 'people' radio button is selected by default
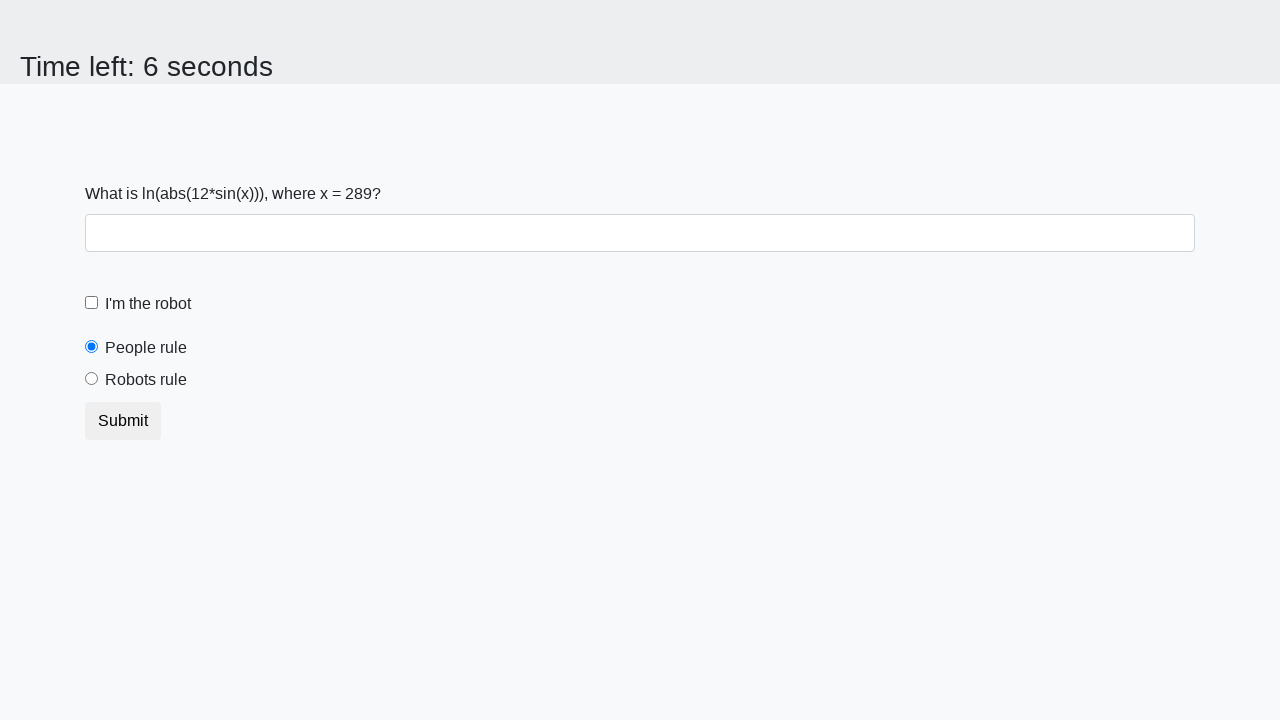

Verified that 'robots' radio button is not selected by default
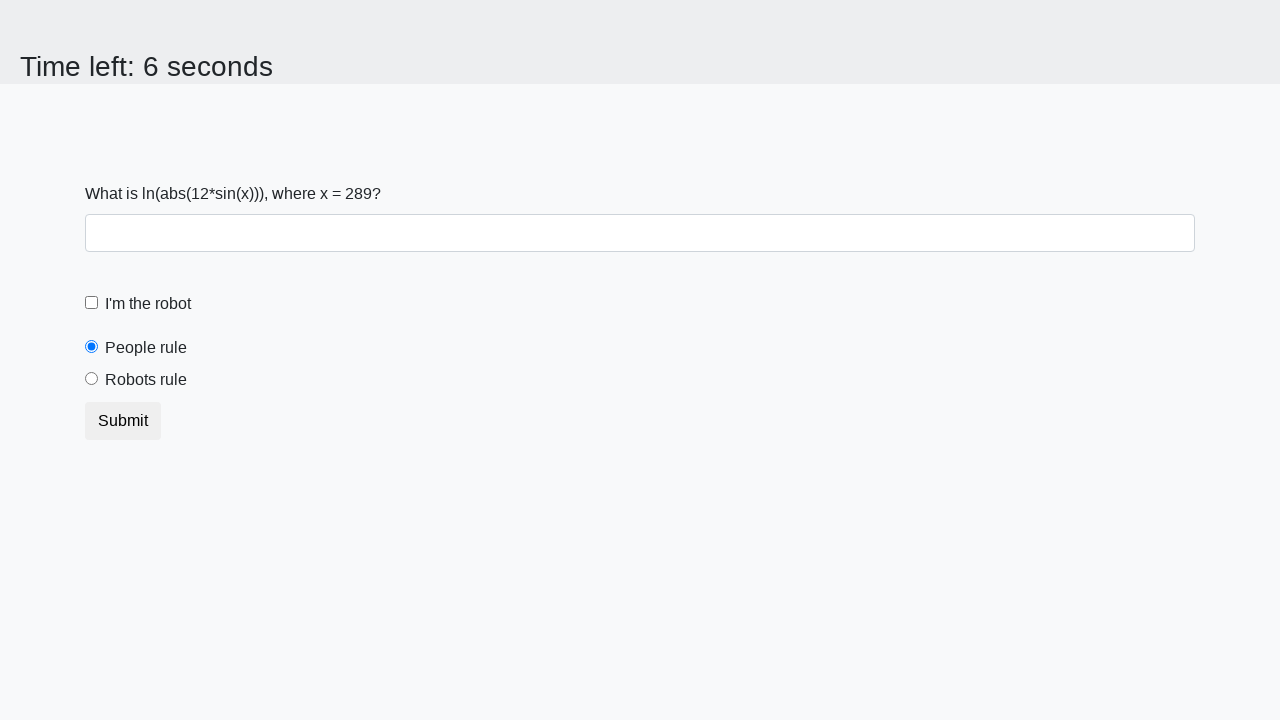

Verified that Submit button is initially enabled
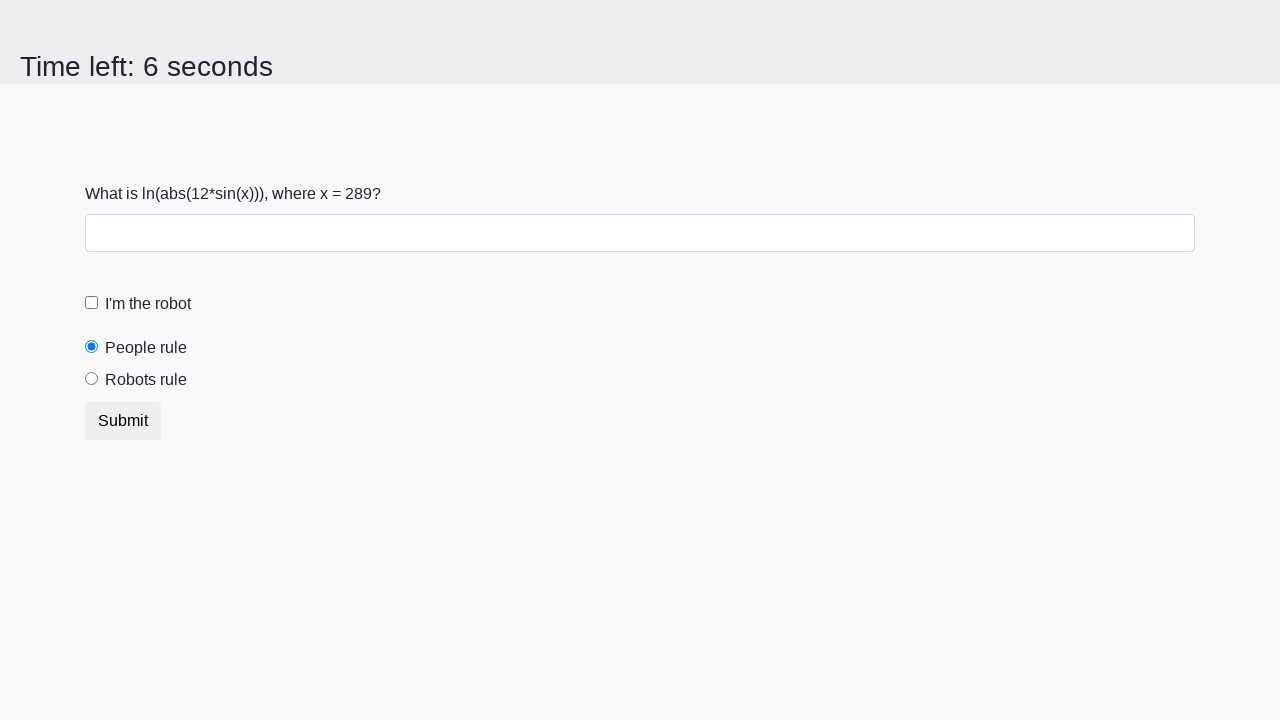

Waited 10 seconds for timeout period
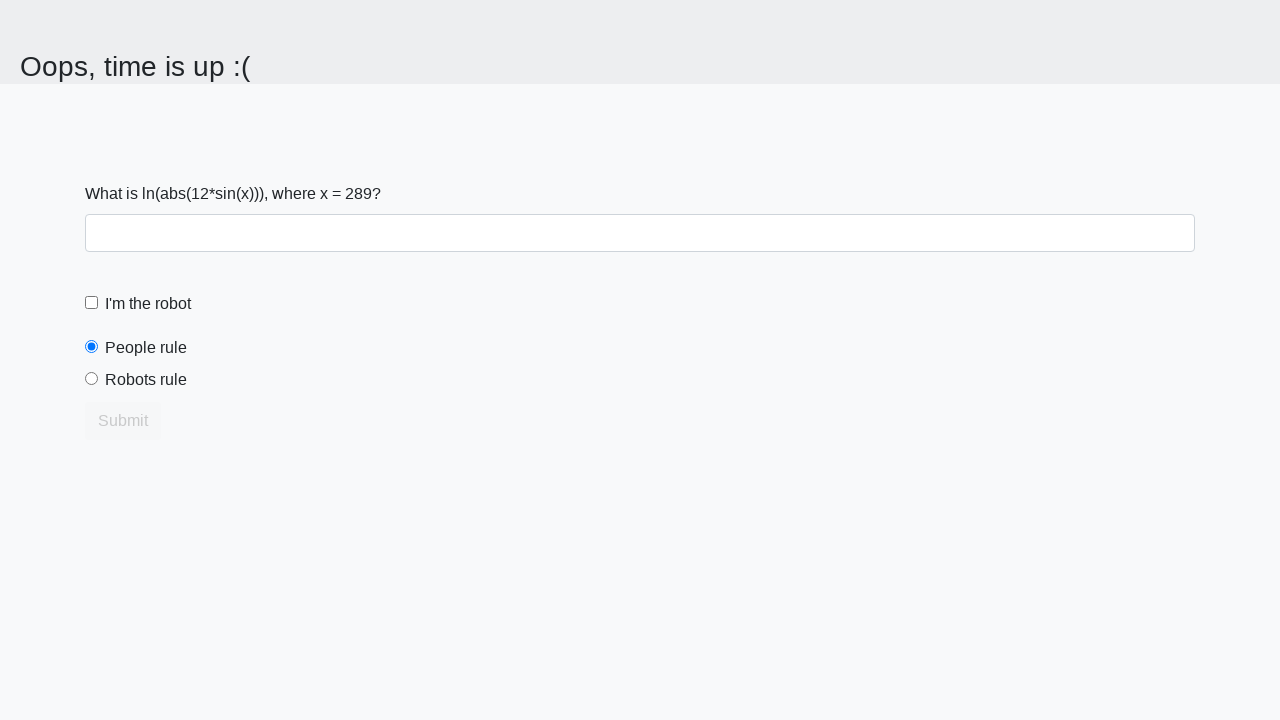

Verified that Submit button is disabled after timeout
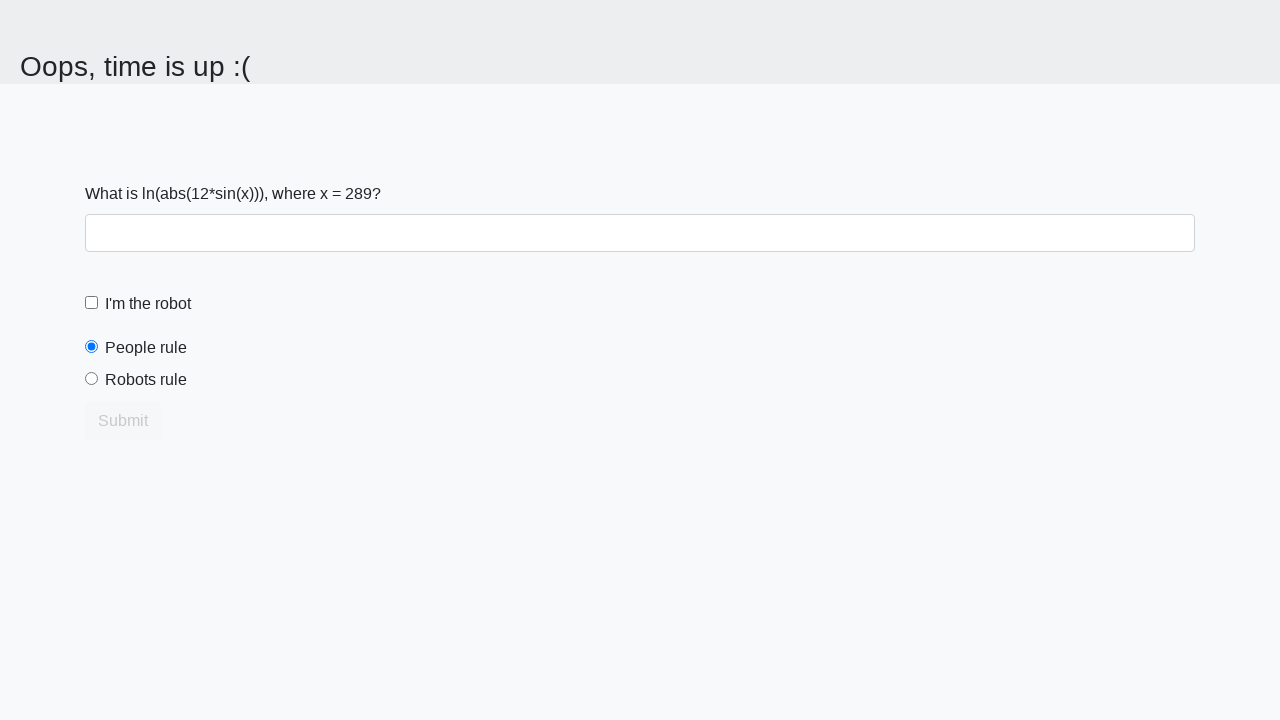

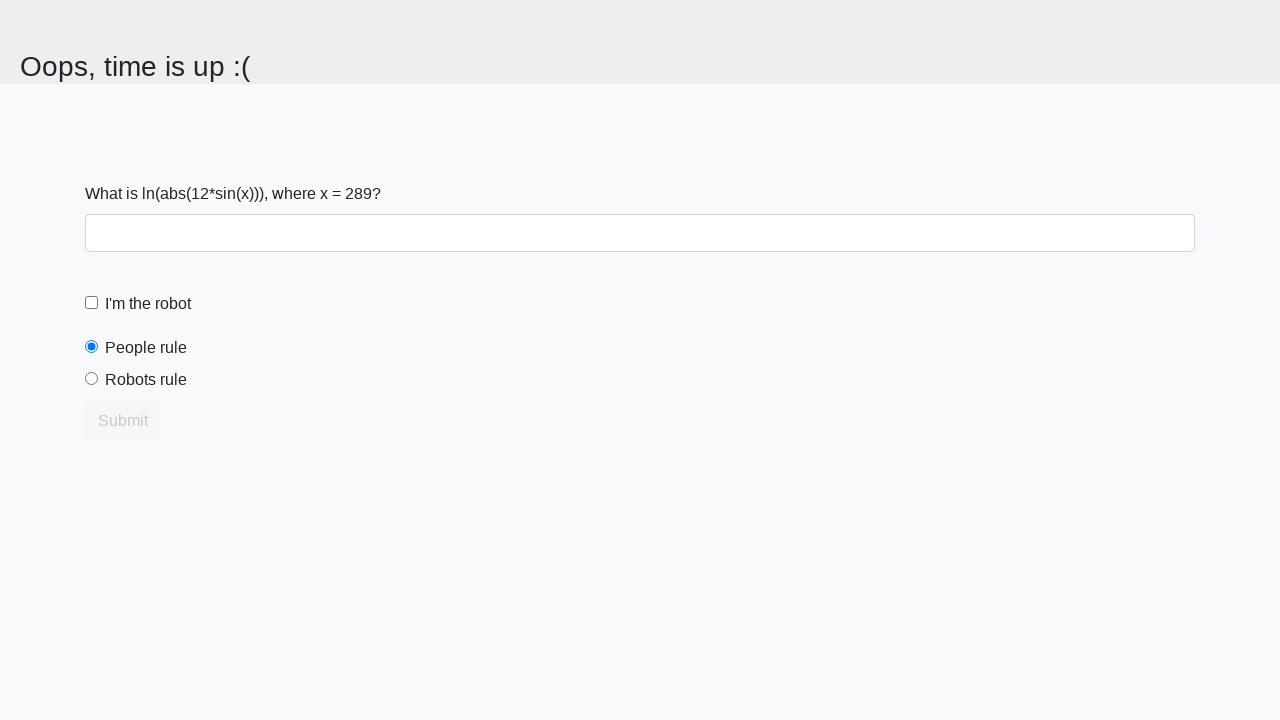